Navigates to the QSpiders placements website and verifies the page loads by checking the page title

Starting URL: https://placements.qspiders.com/

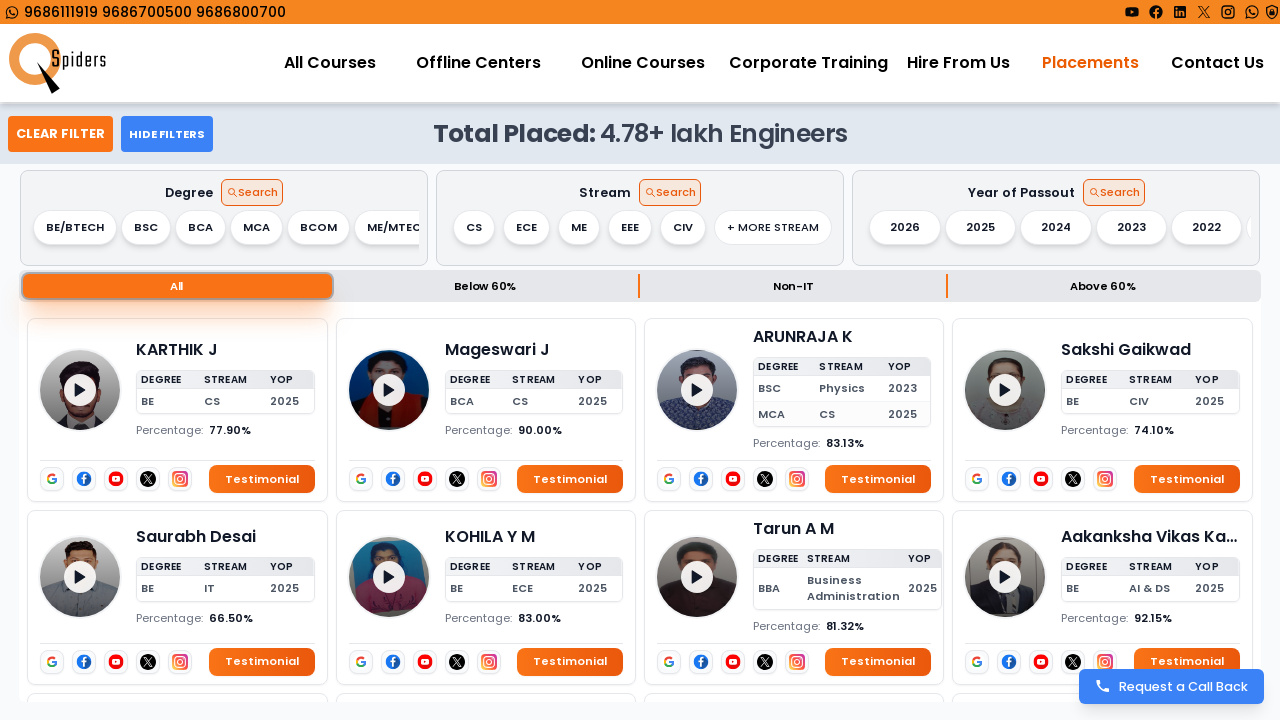

Navigated to QSpiders placements website
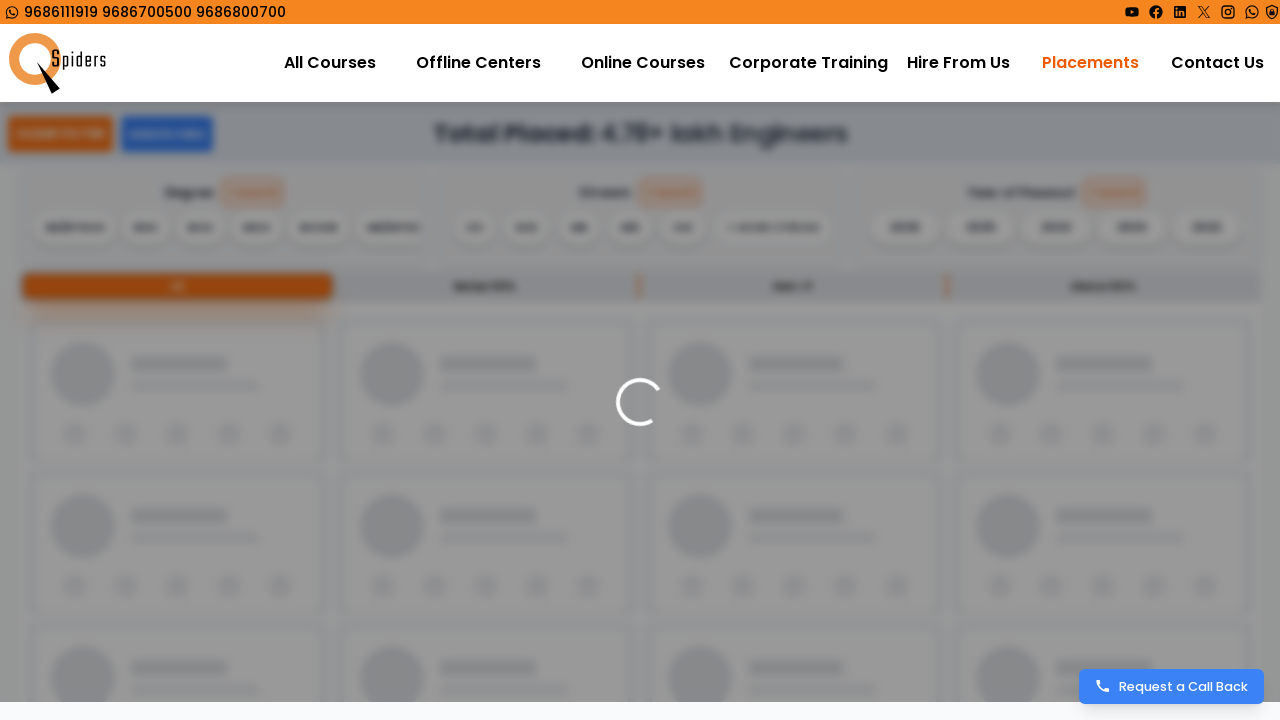

Page DOM content loaded
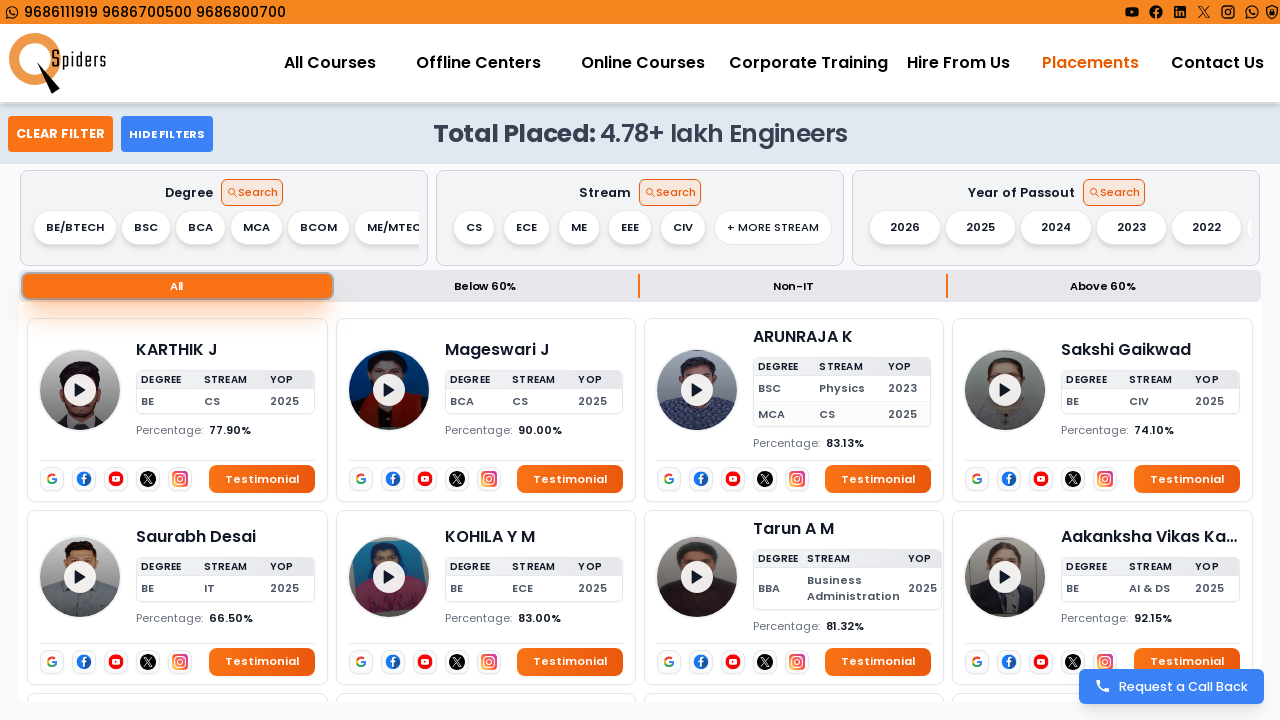

Retrieved page title: 'QSpiders | Empowering IT & Software Careers with Comprehensive Courses'
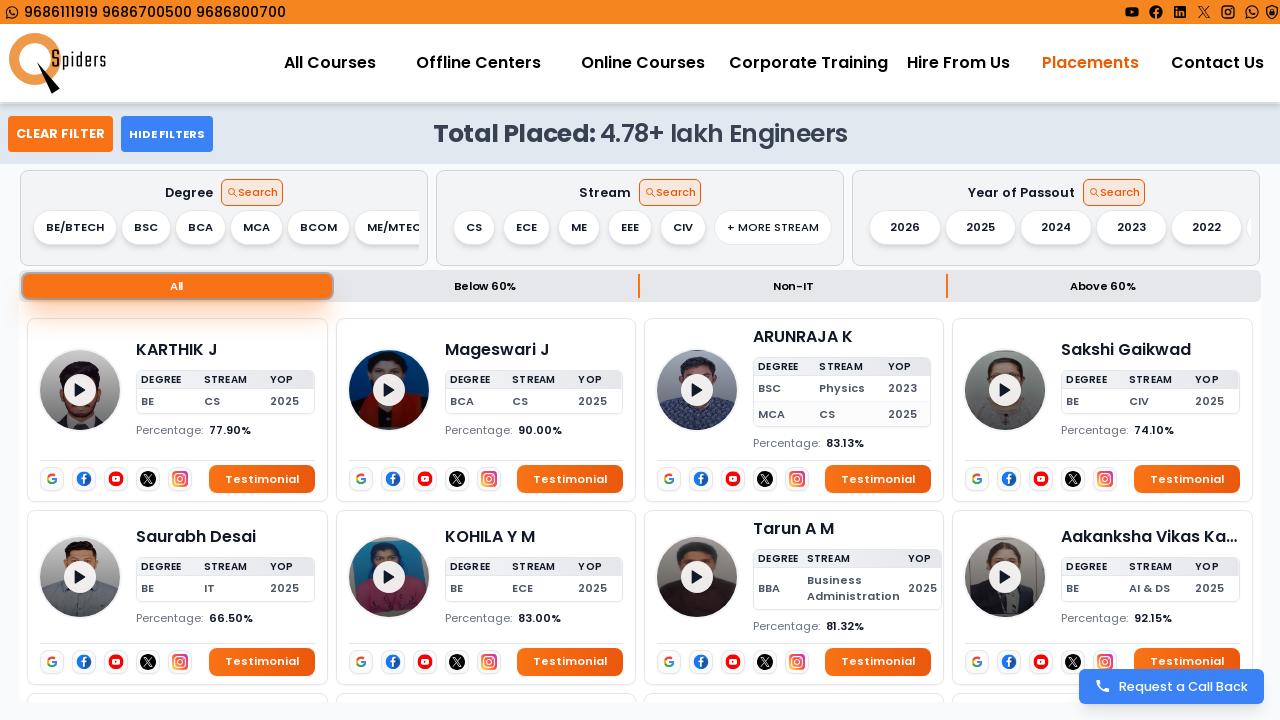

Verified page title is not empty
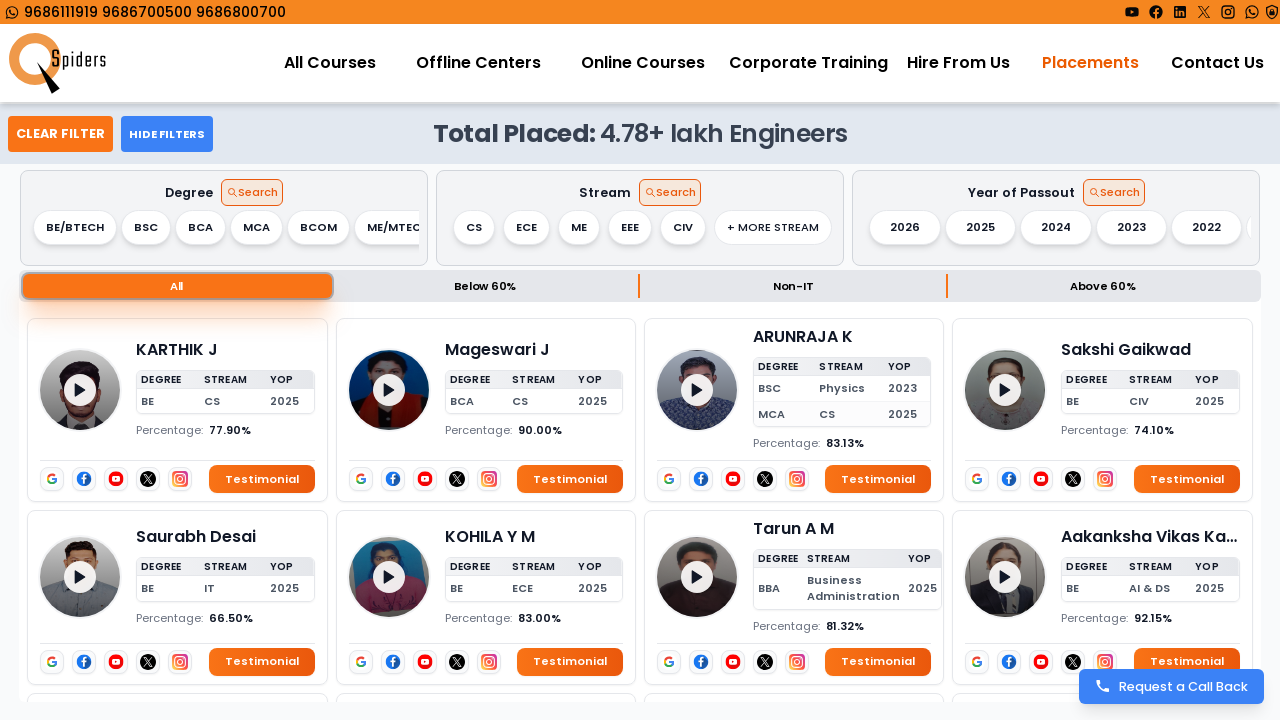

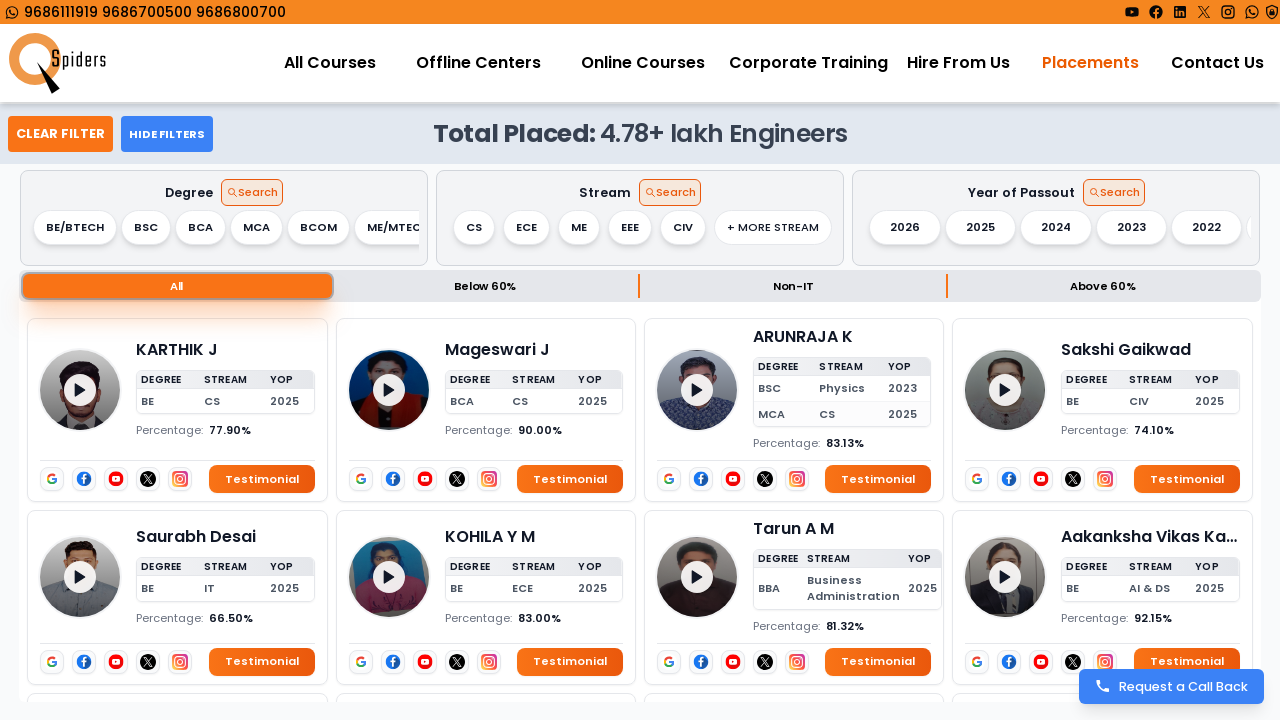